Tests JavaScript alert popup functionality by entering a name in a text field, clicking an alert button, verifying the alert message contains the entered name, and accepting the alert.

Starting URL: https://www.rahulshettyacademy.com/AutomationPractice/

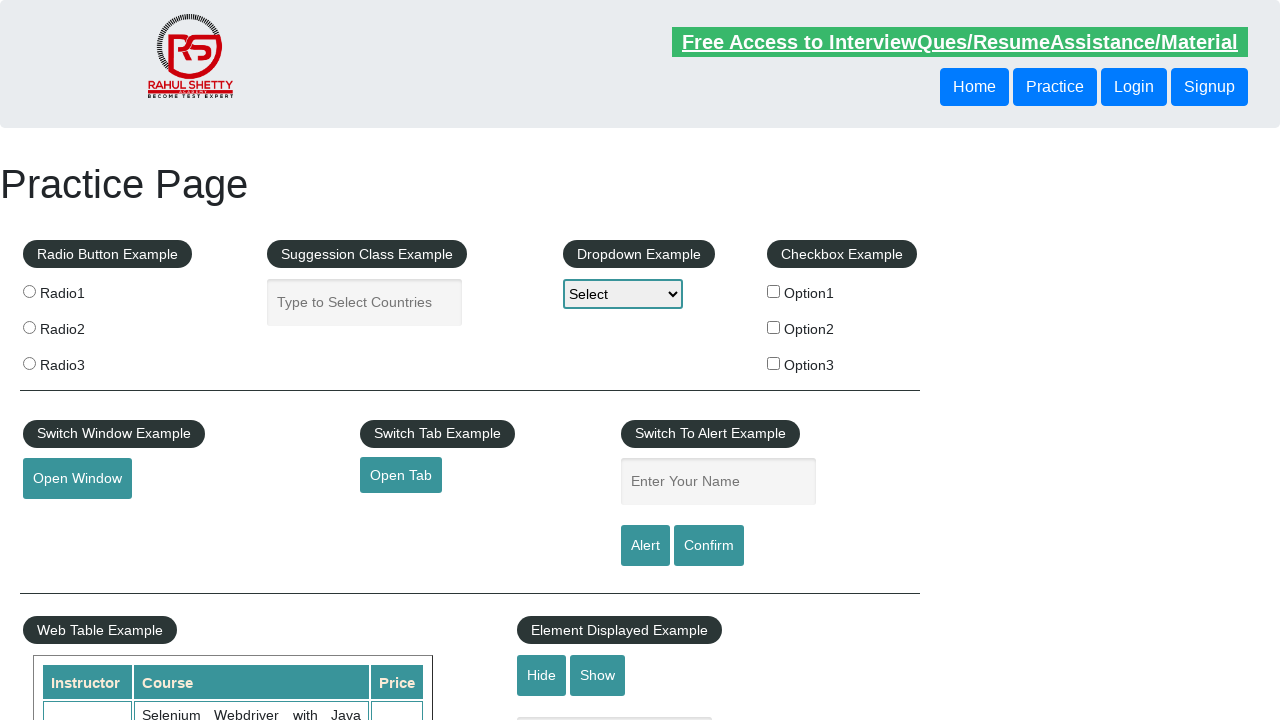

Filled name field with 'Yogesh' on input[name='enter-name']
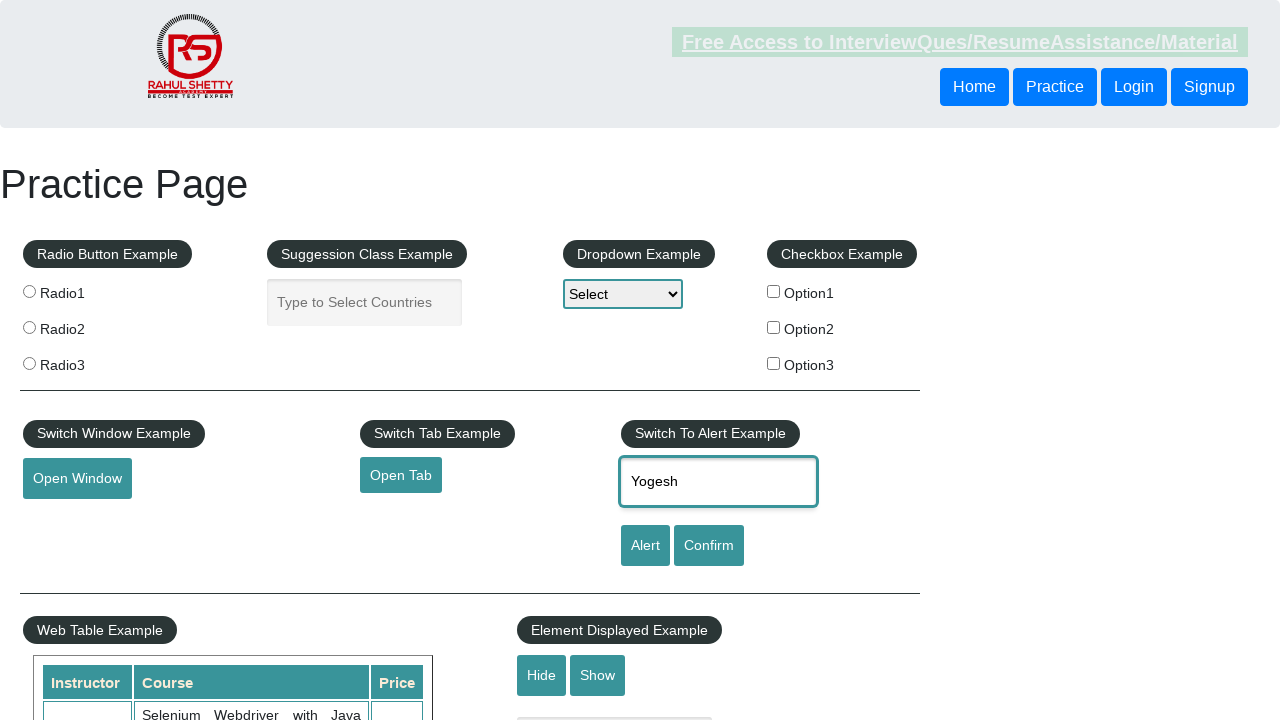

Updated name field with full name 'Yogesh Patil' on input[name='enter-name']
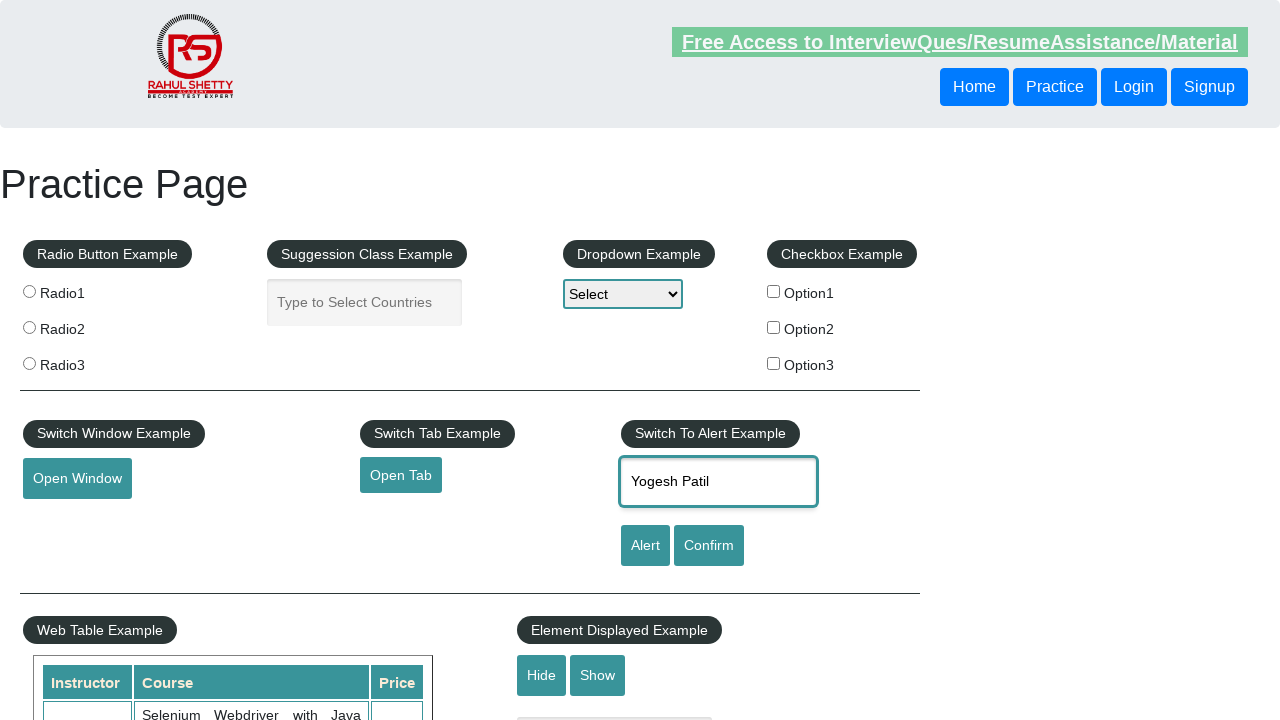

Set up dialog handler to capture and verify alert message
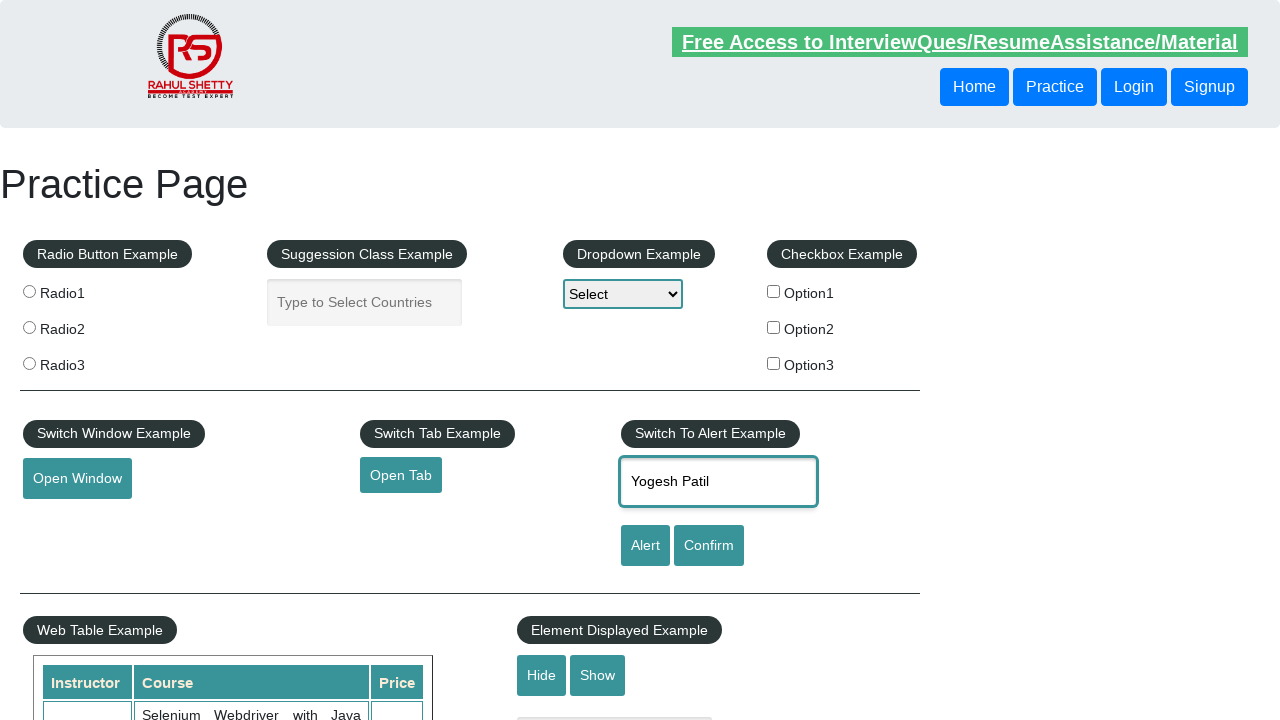

Clicked alert button to trigger JavaScript alert popup at (645, 546) on #alertbtn
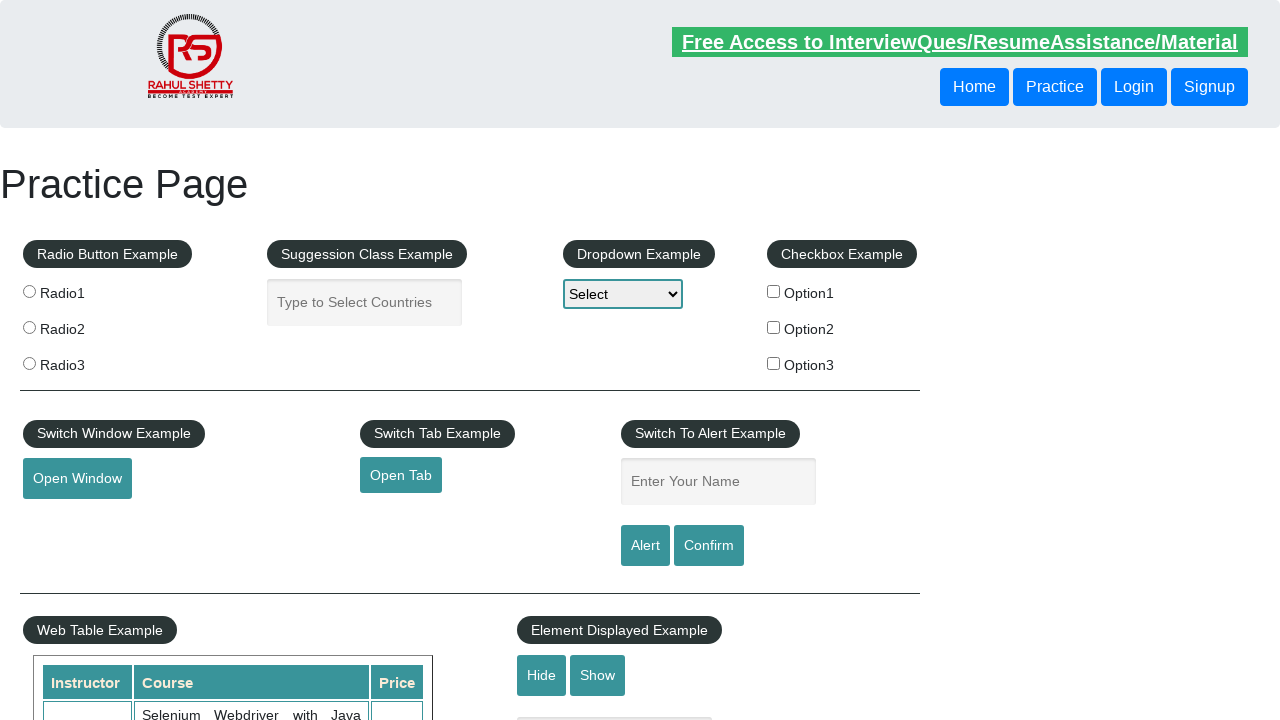

Waited for alert dialog to be processed and accepted
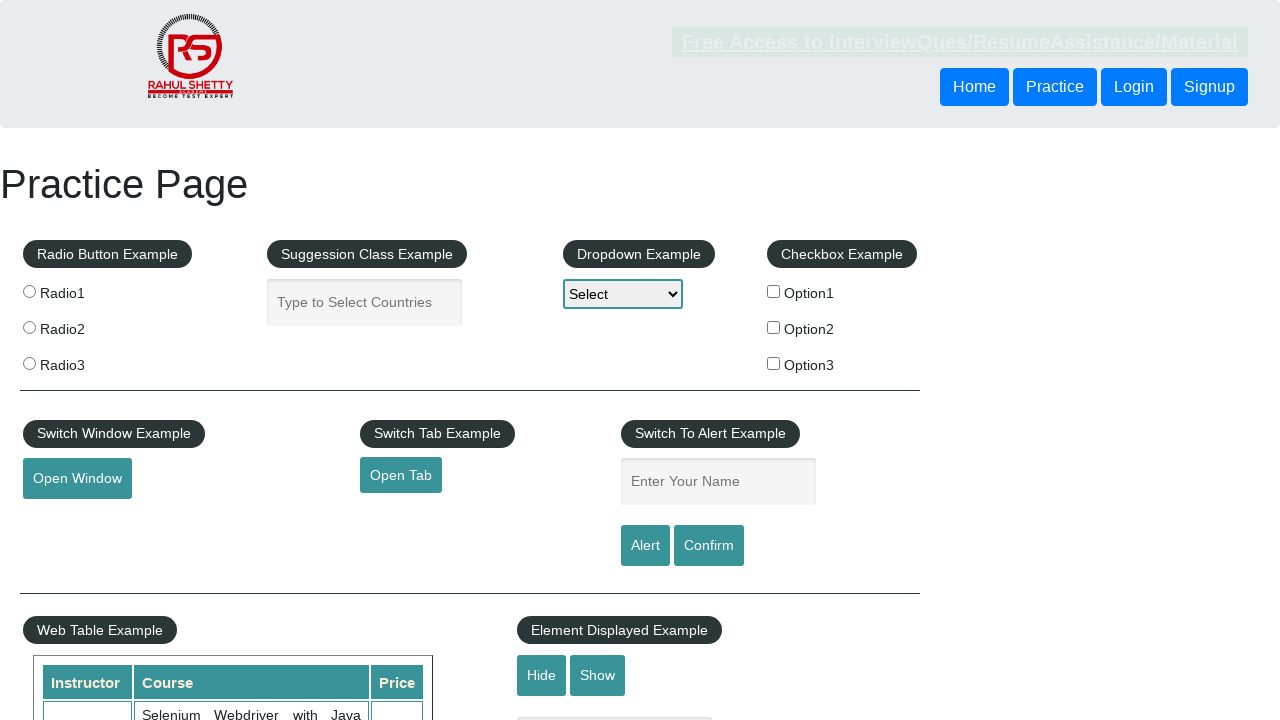

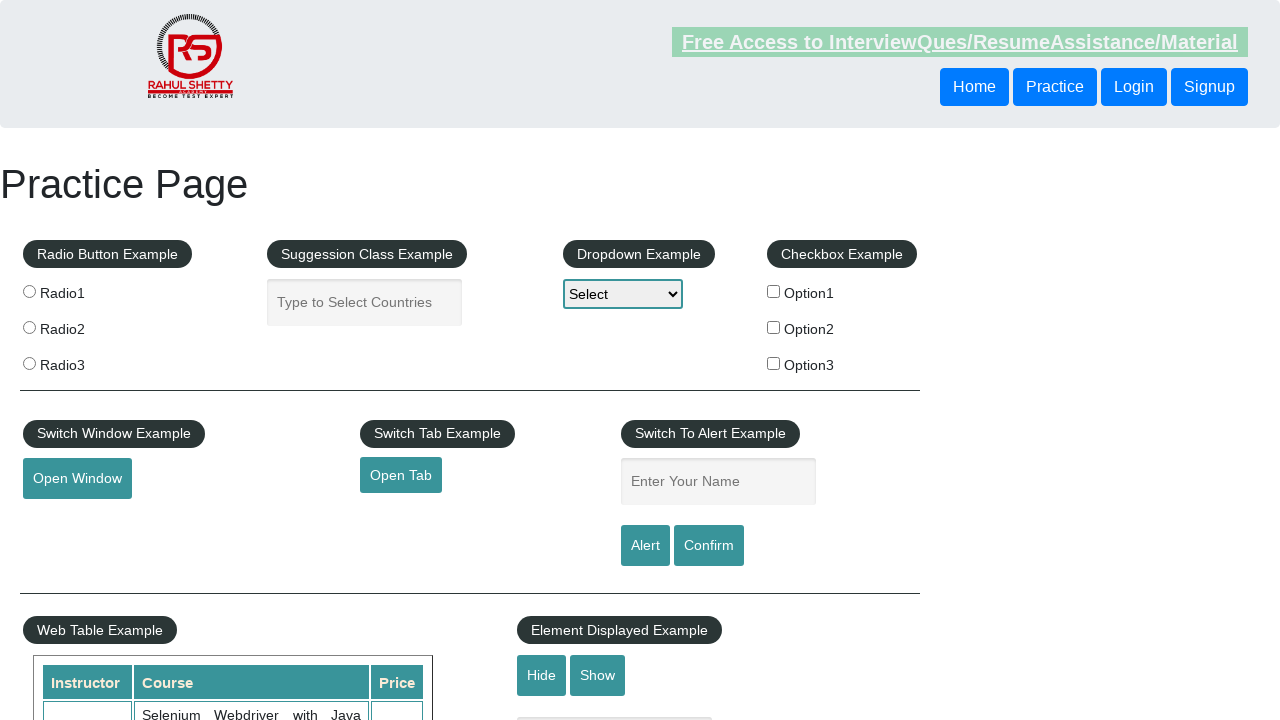